Navigates to the Automation in Testing hotel booking website and clicks the first "Book Now" button on the homepage

Starting URL: https://automationintesting.online/

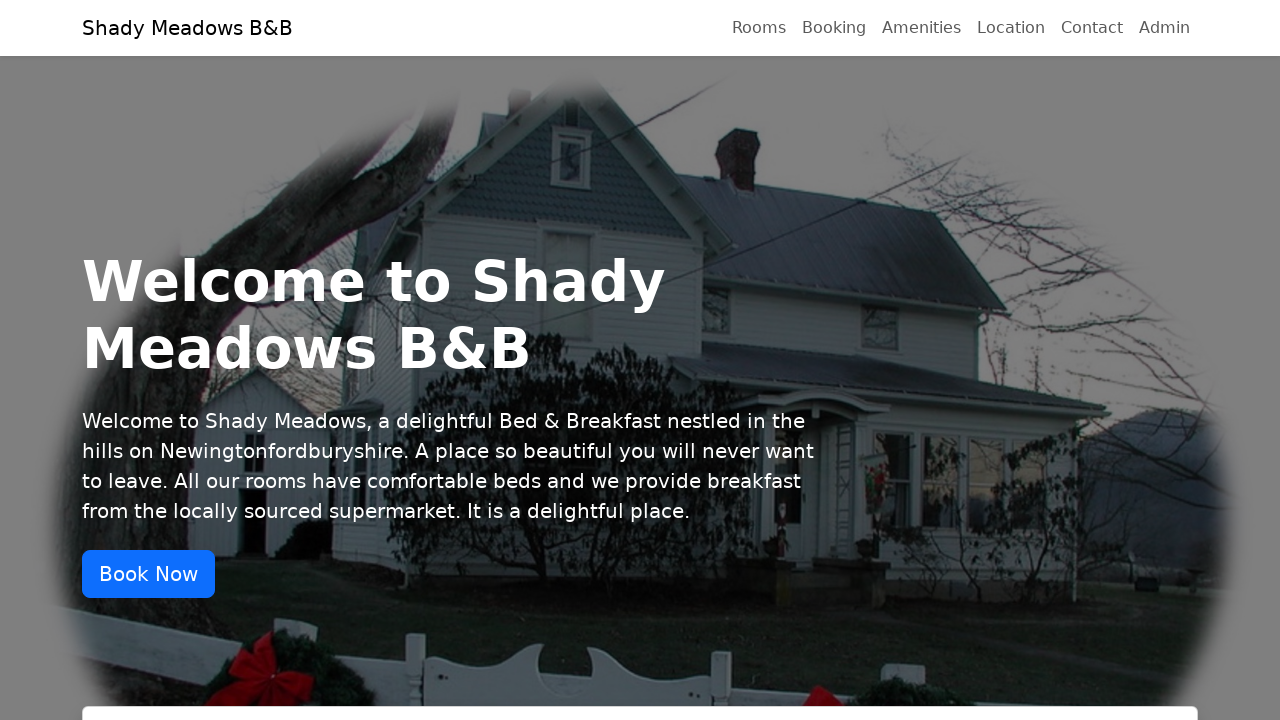

Navigated to Automation in Testing hotel booking website homepage
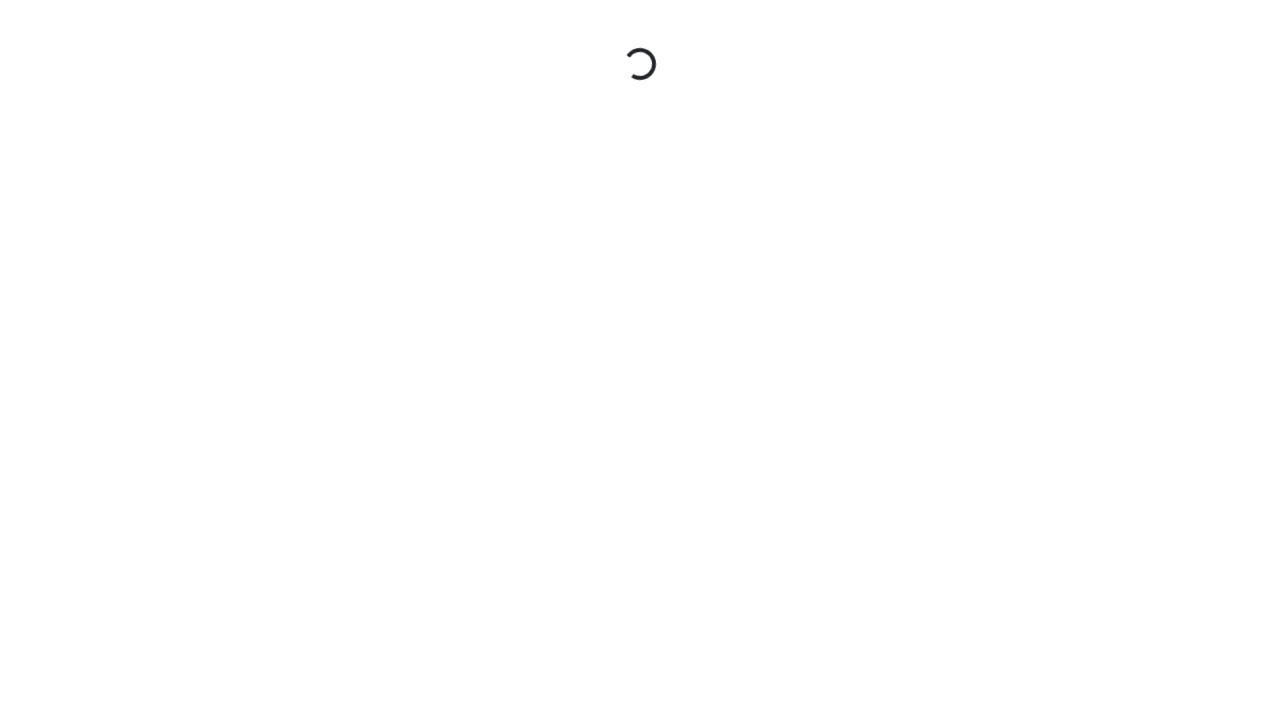

Clicked the first 'Book Now' button on the homepage at (148, 574) on xpath=//a[contains(text(), 'Book Now')] >> nth=0
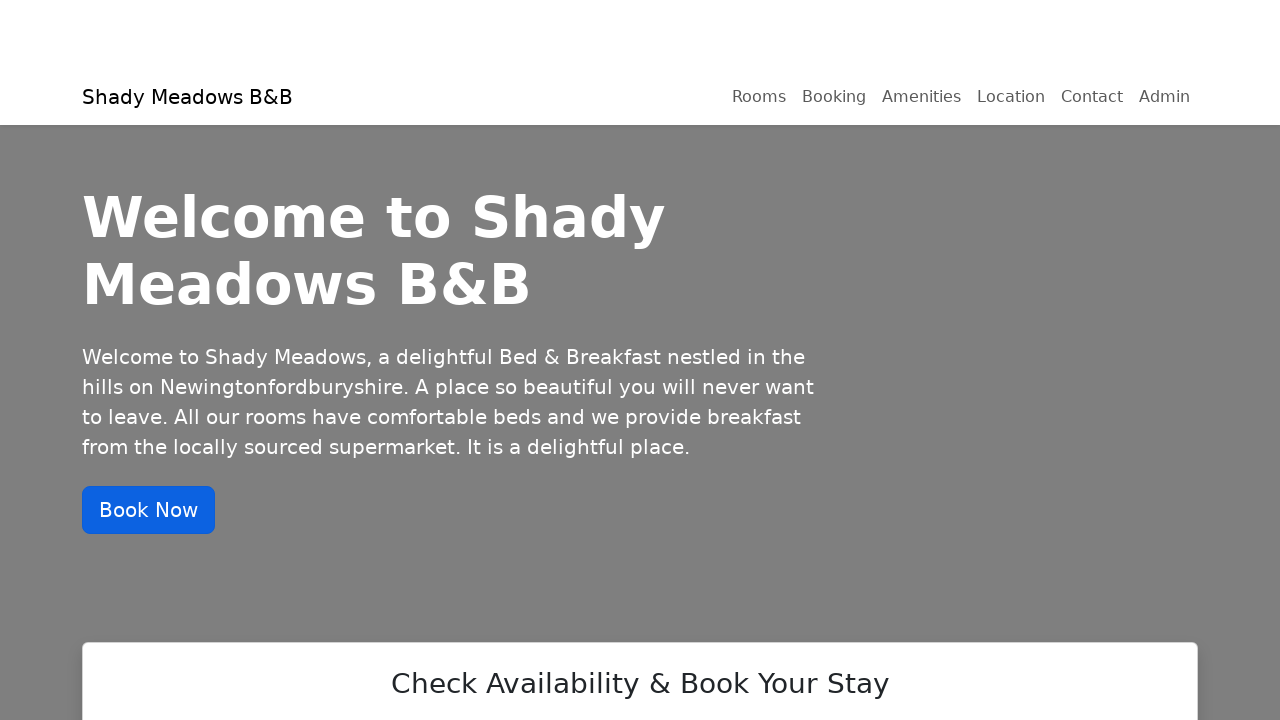

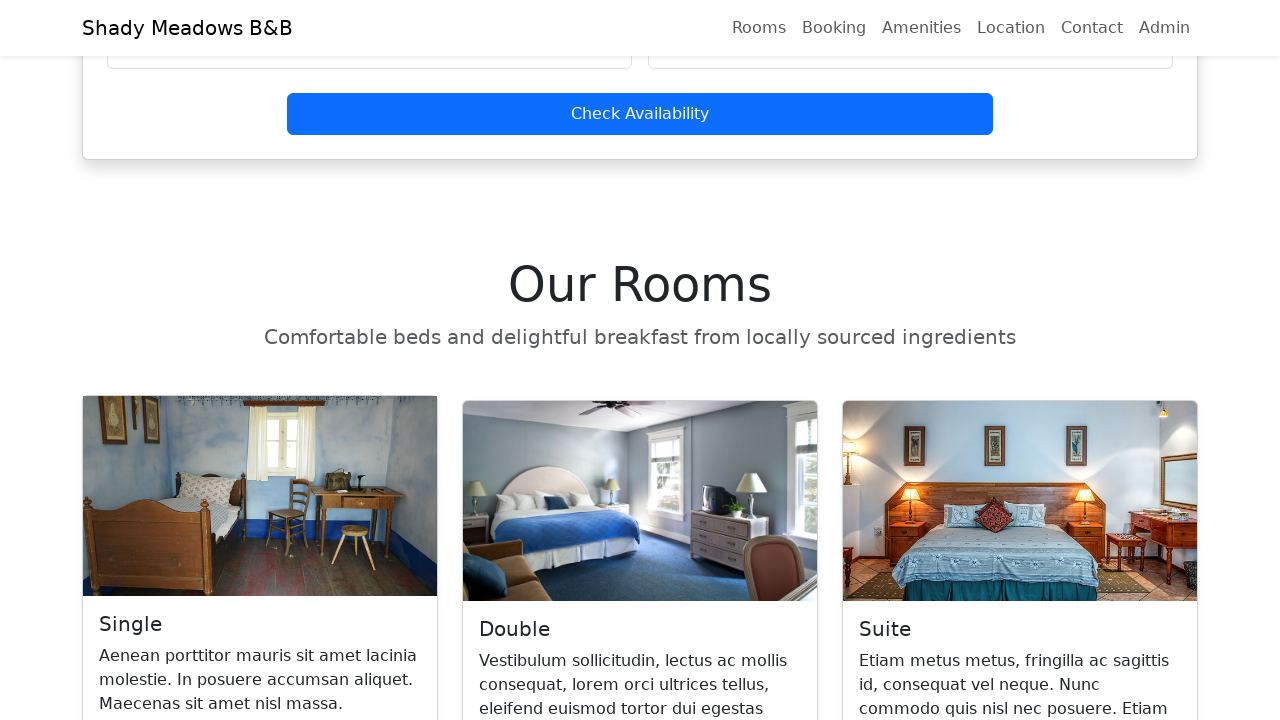